Navigates to a coffee price page and verifies that a data table with rows is present and loaded

Starting URL: https://www.4freeapp.com/2019/08/2019_18.html

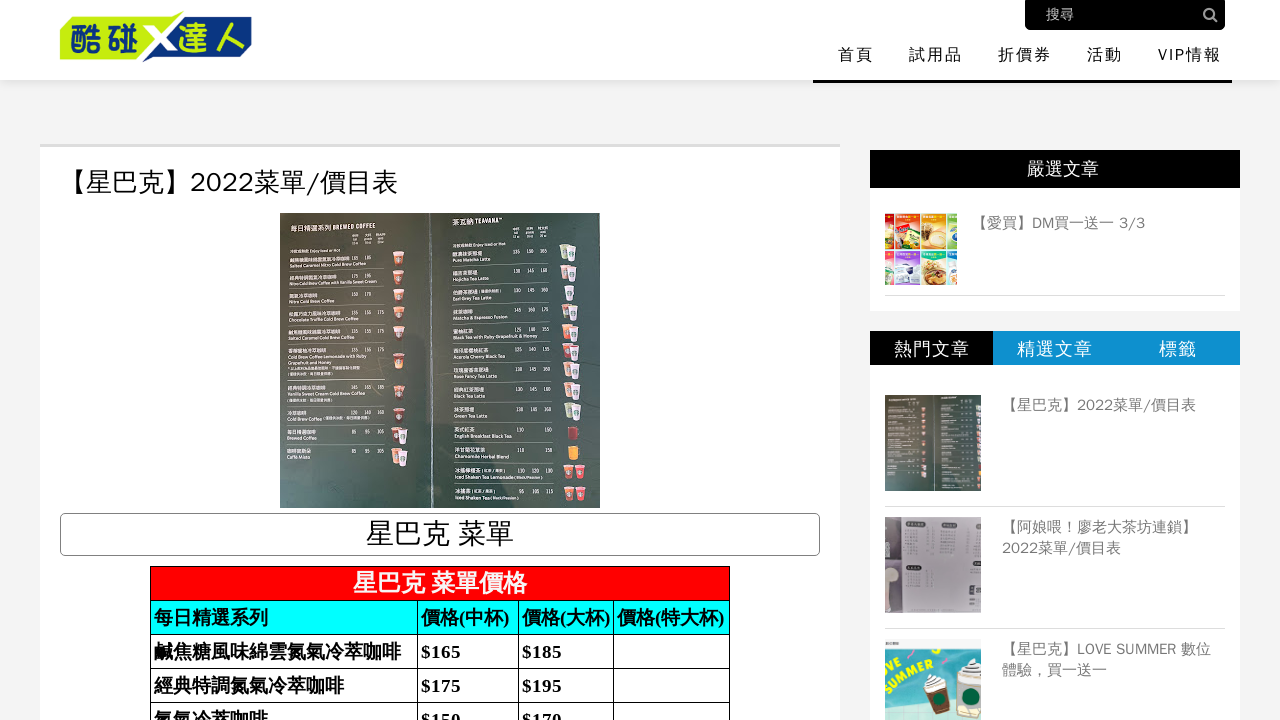

Navigated to coffee price page
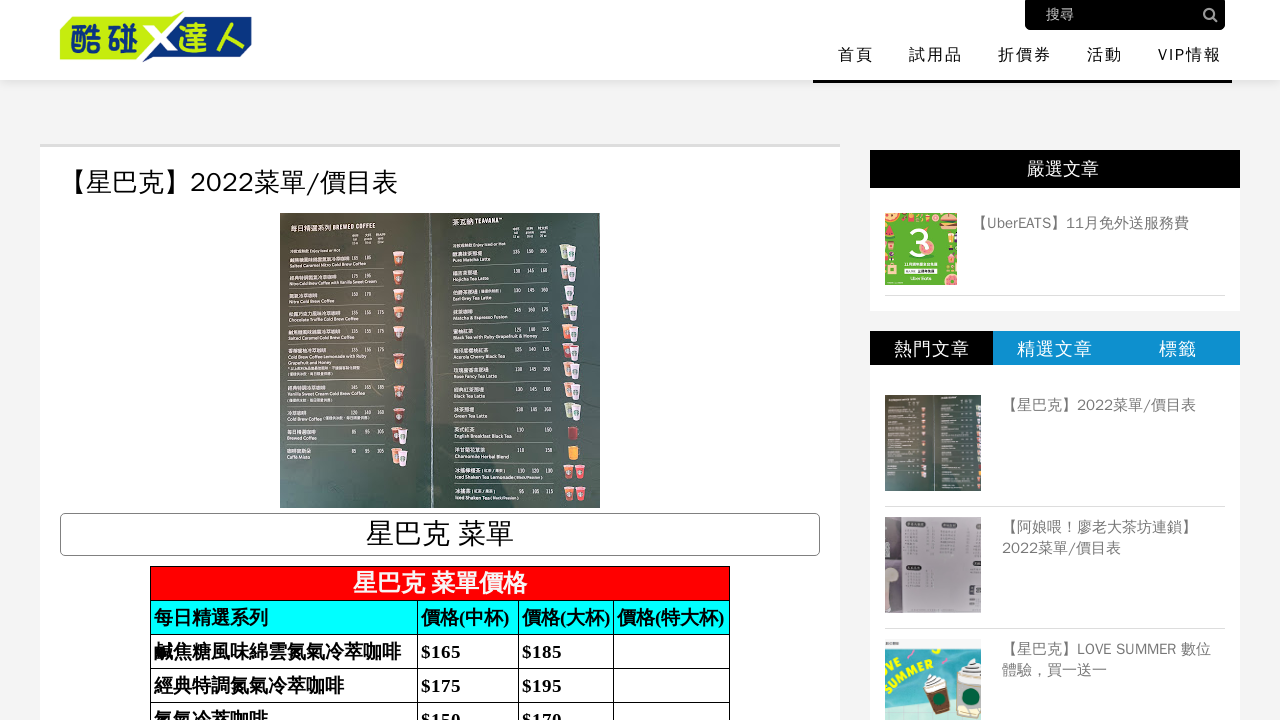

Data table with rows loaded successfully
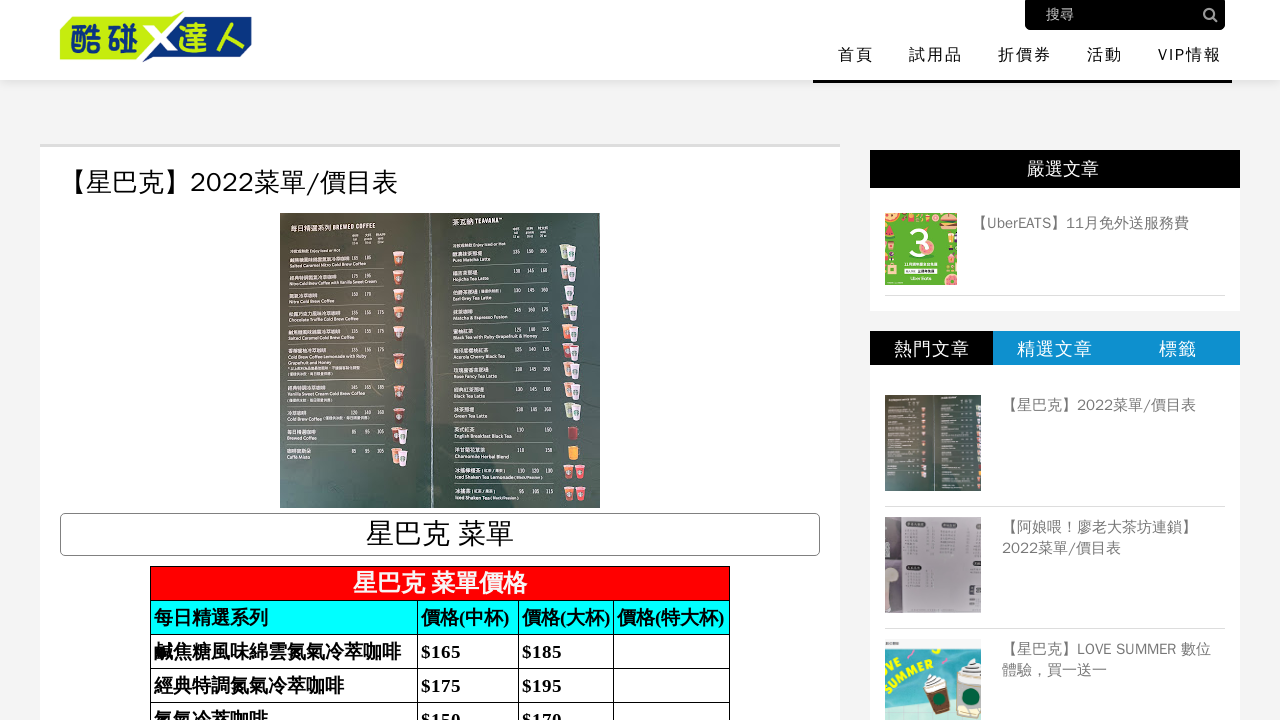

Located table rows in the DOM
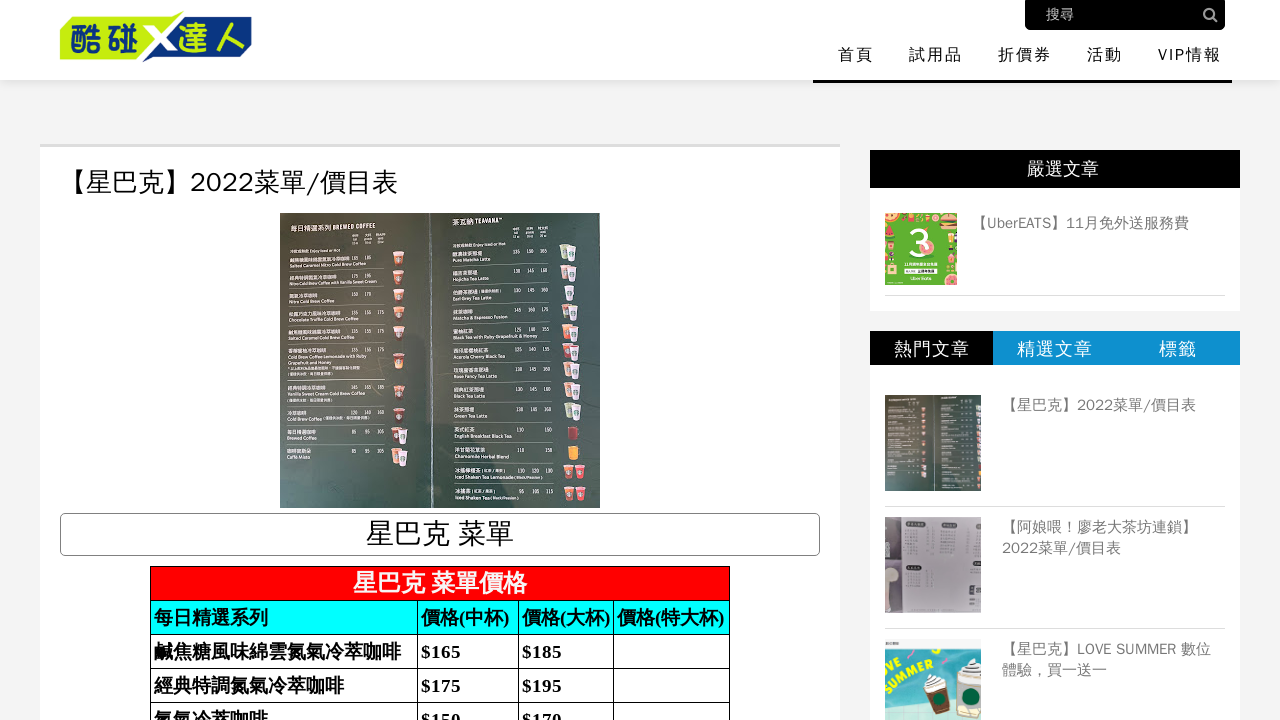

Verified that table contains at least one row of data
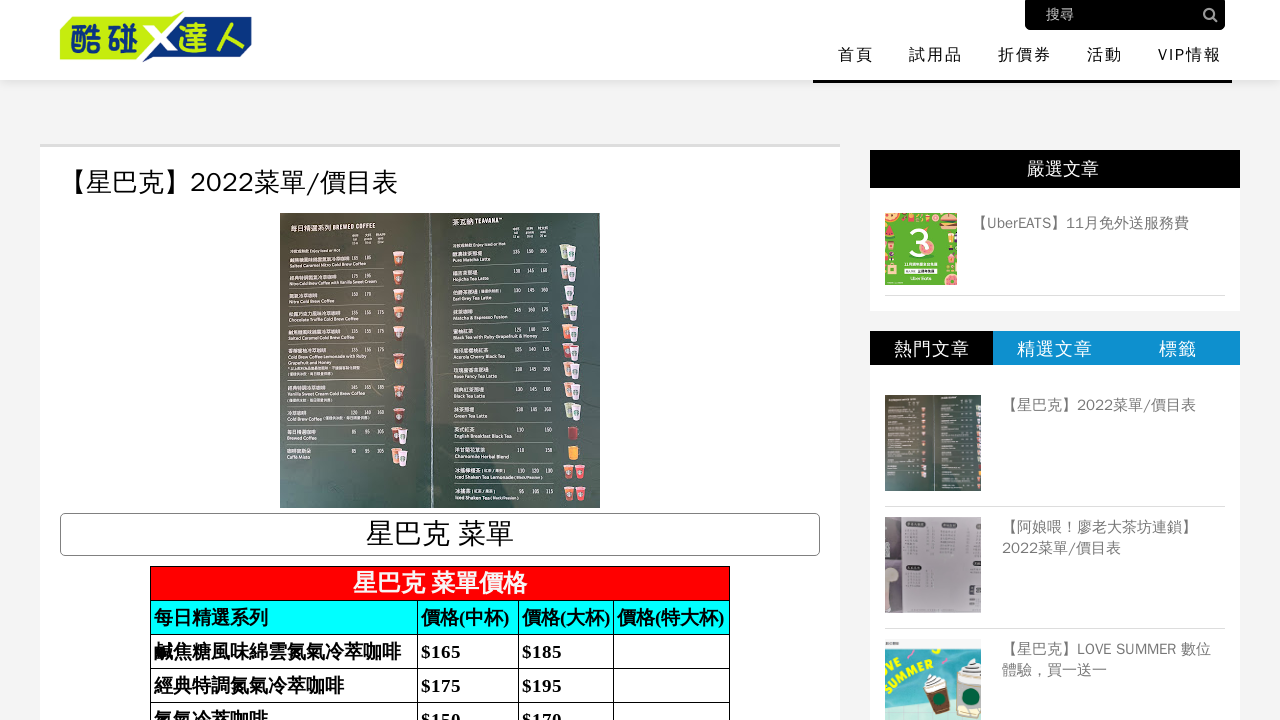

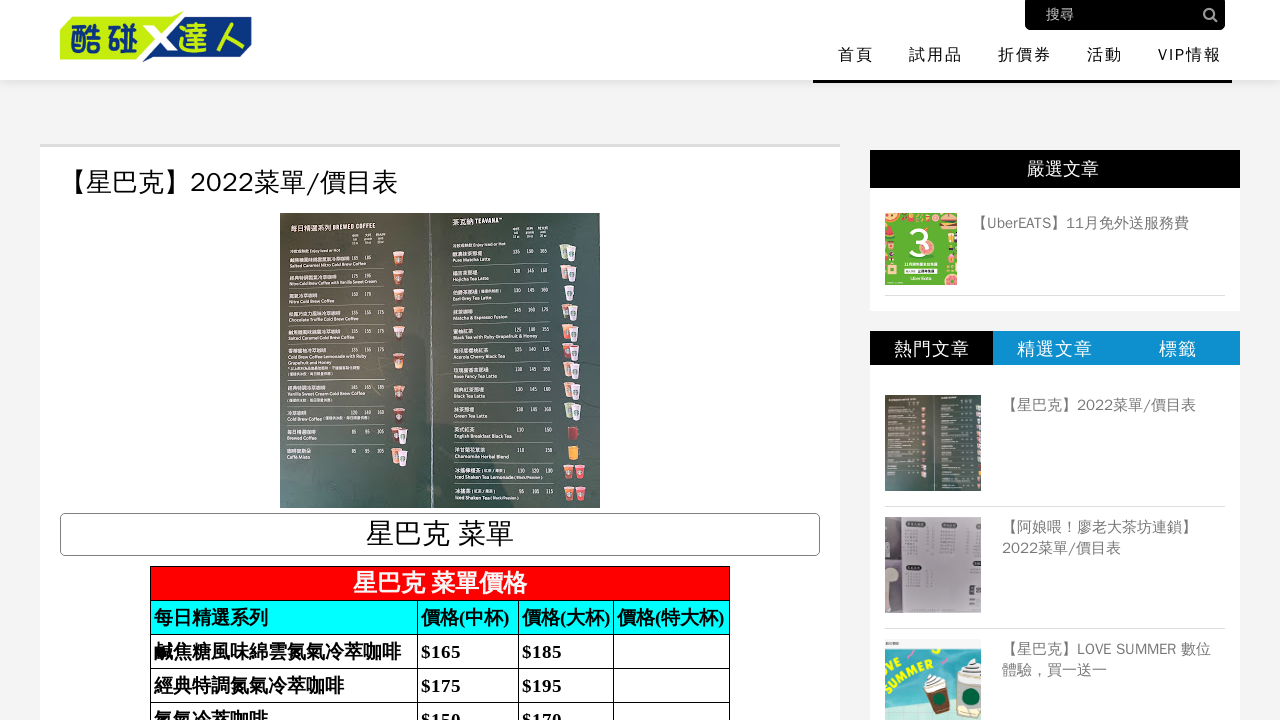